Tests checking enabled/disabled state of form elements including radio buttons and date fields

Starting URL: https://rahulshettyacademy.com/dropdownsPractise/

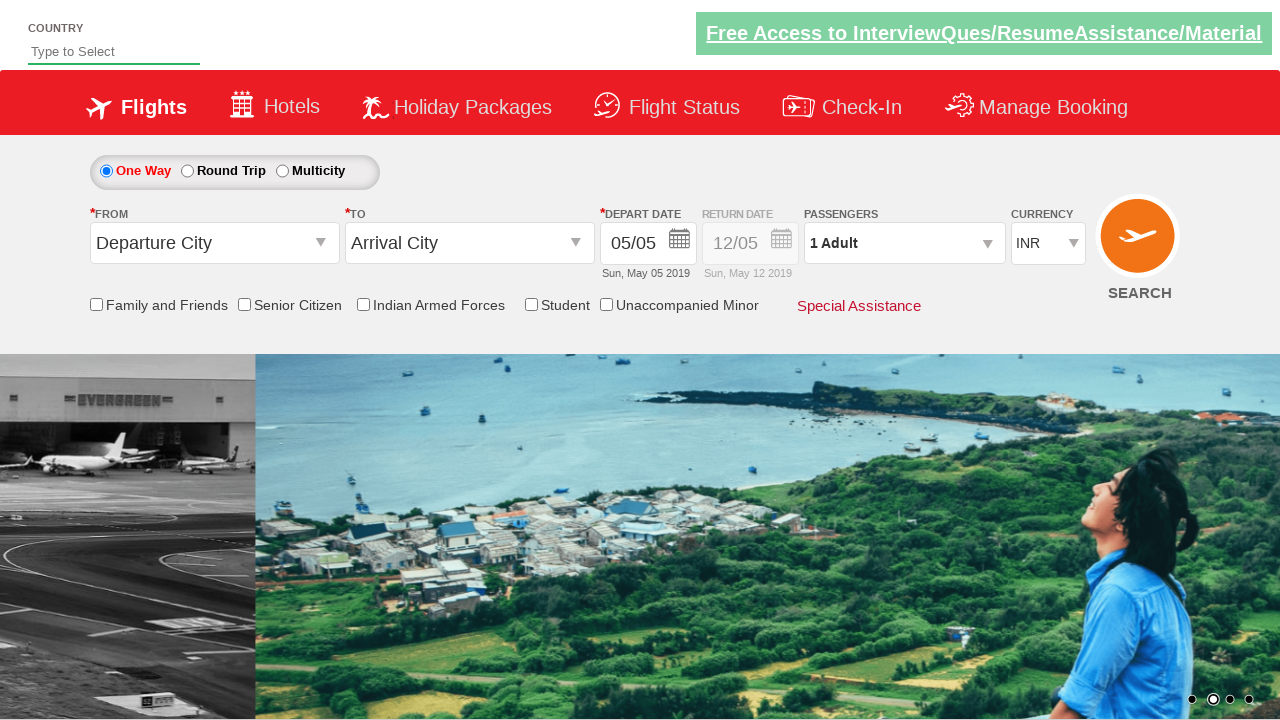

Waited 2 seconds for page to load
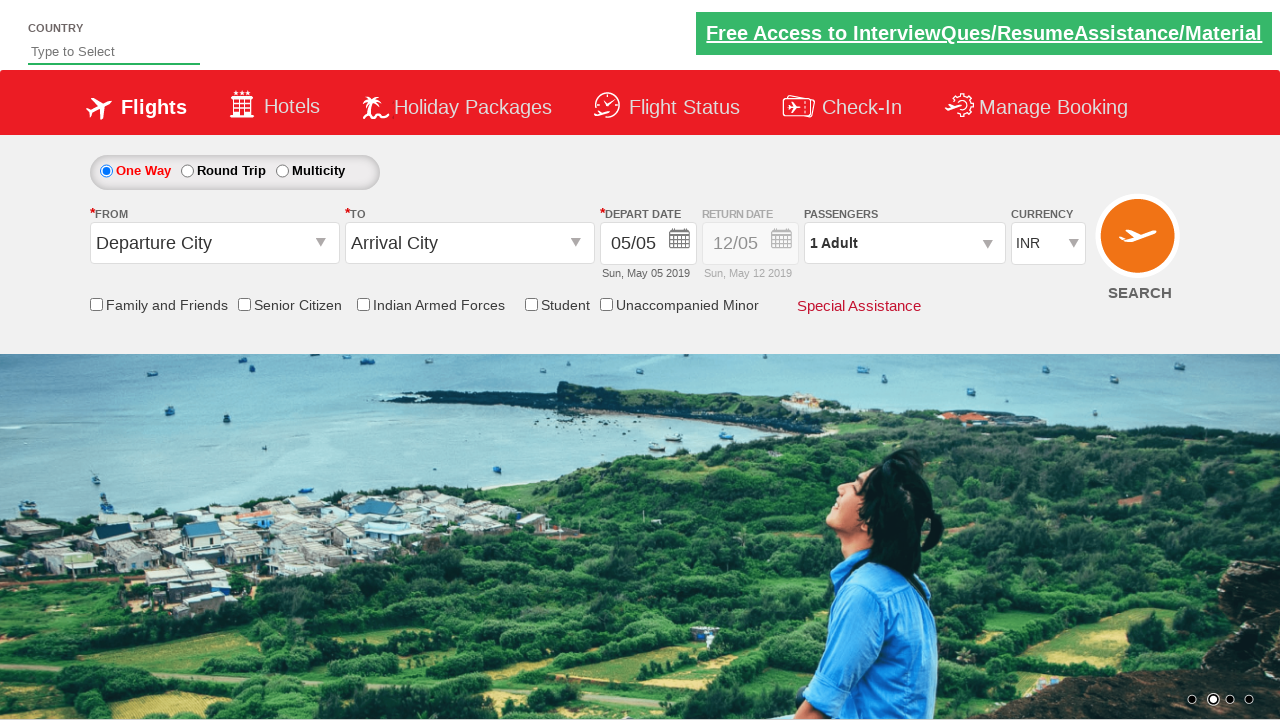

Located one-way radio button element
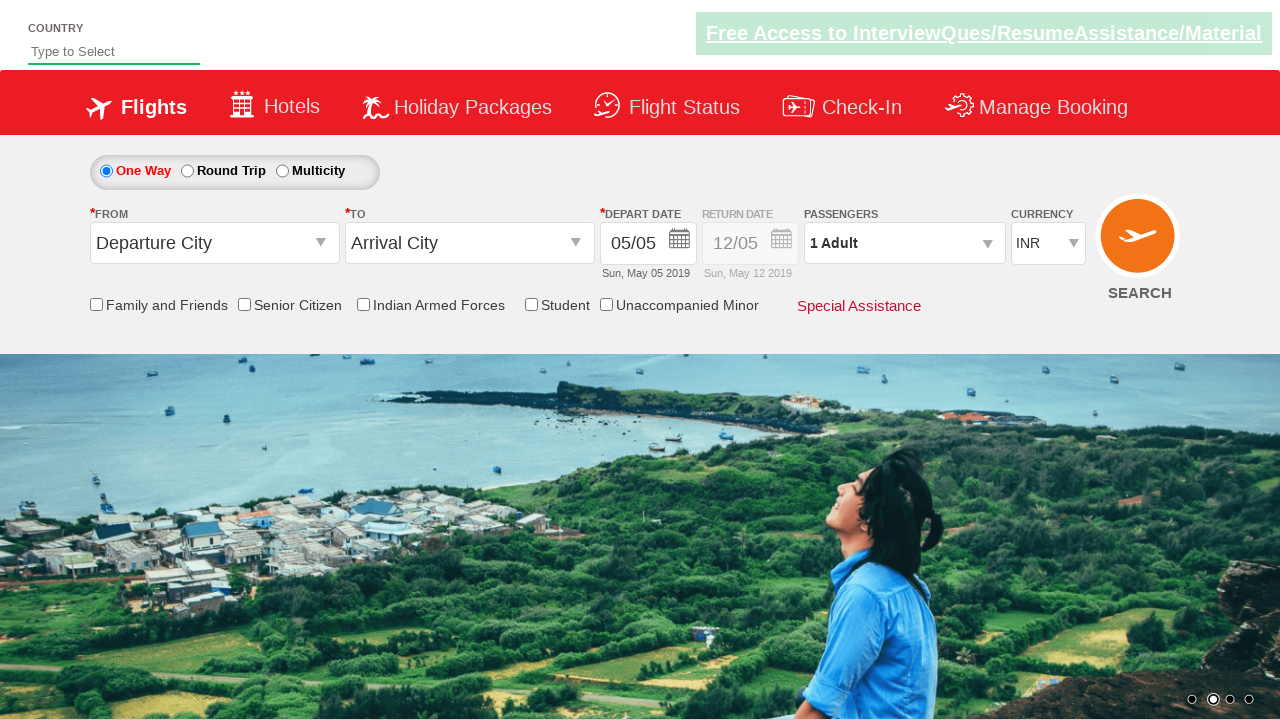

One-way radio button element is ready
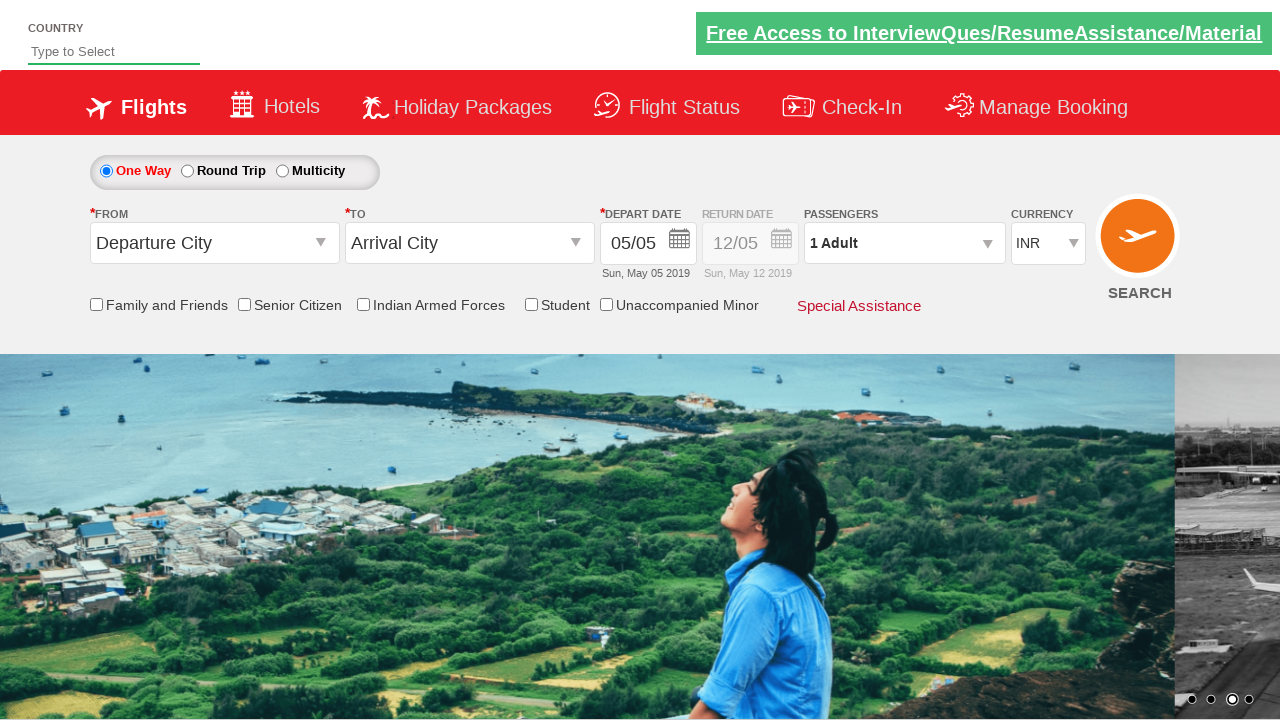

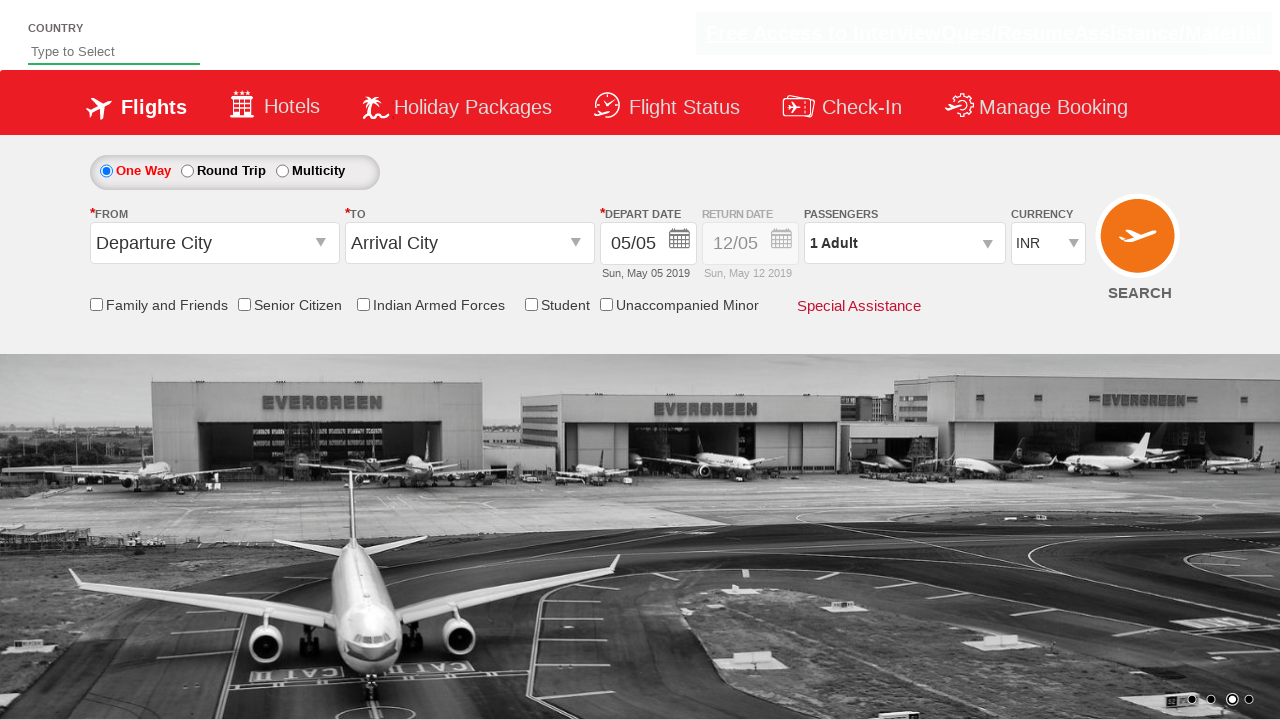